Tests right-click context menu functionality by opening the menu and hovering over an option

Starting URL: http://swisnl.github.io/jQuery-contextMenu/demo.html

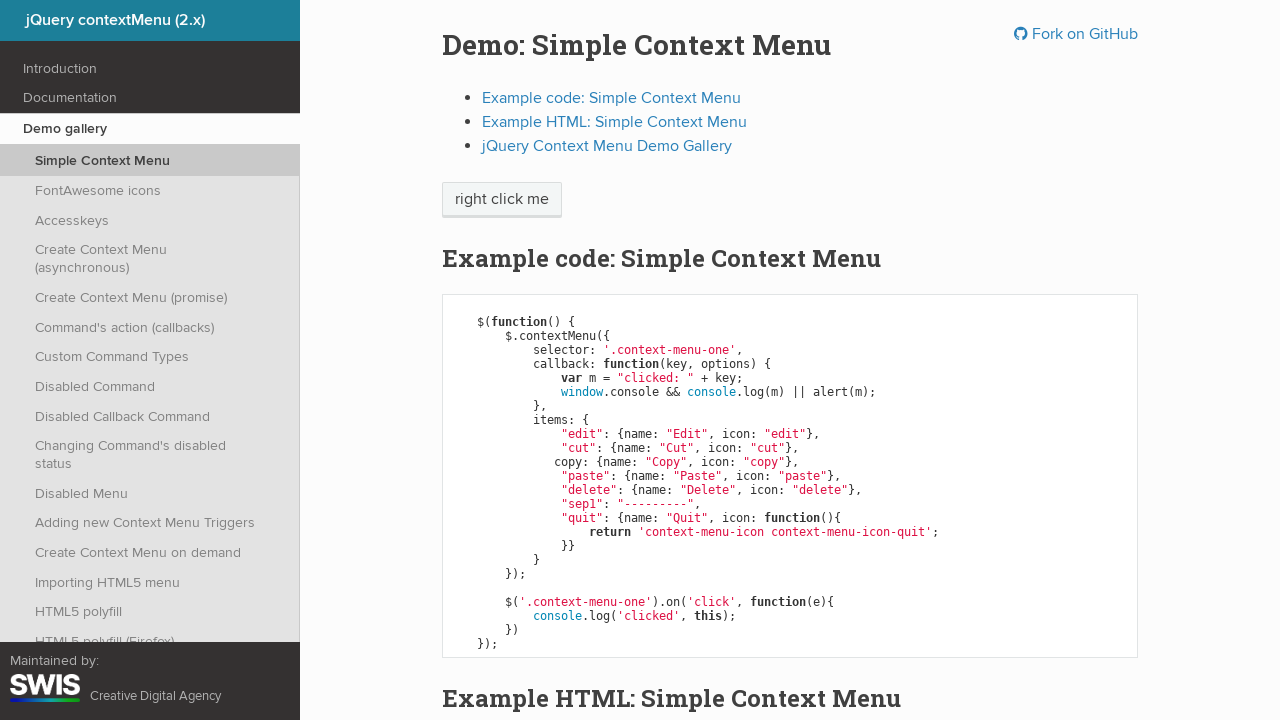

Right-clicked on context menu trigger element at (502, 200) on span.context-menu-one
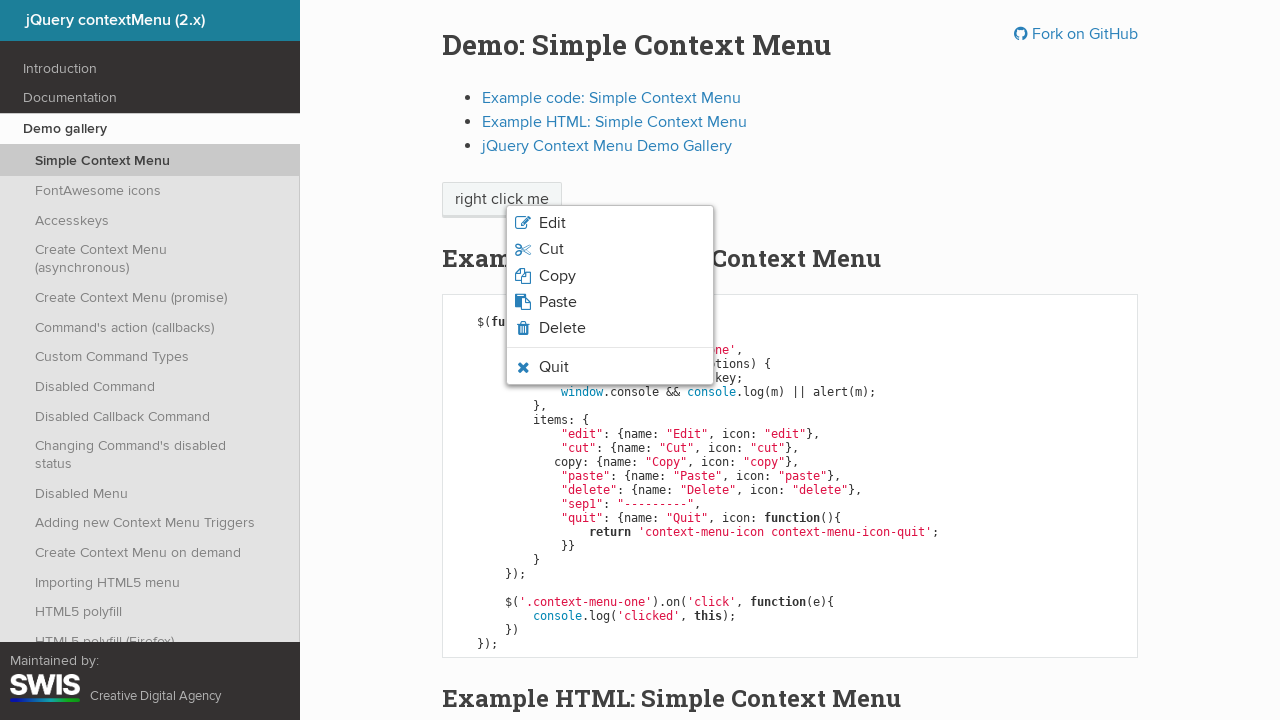

Context menu appeared with Quit option visible
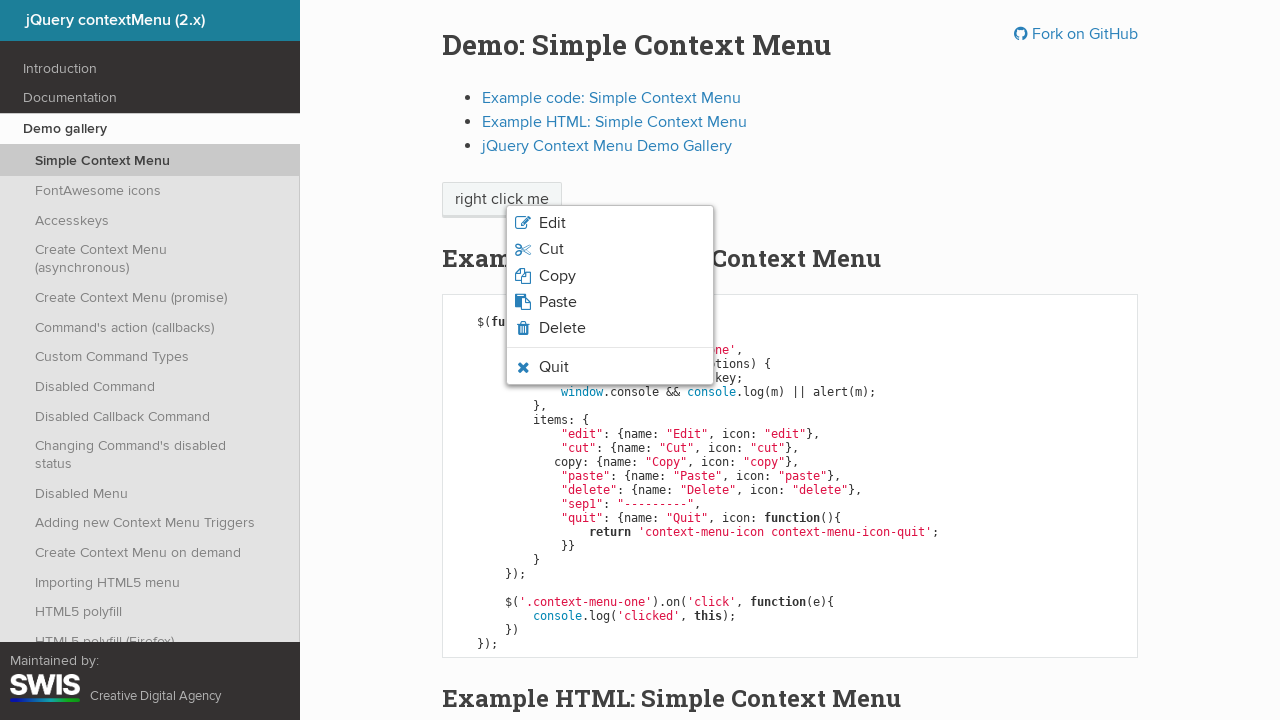

Hovered over the Quit menu option at (554, 367) on xpath=//ul[contains(@class,'context-menu-list')]/li/span[text()='Quit']
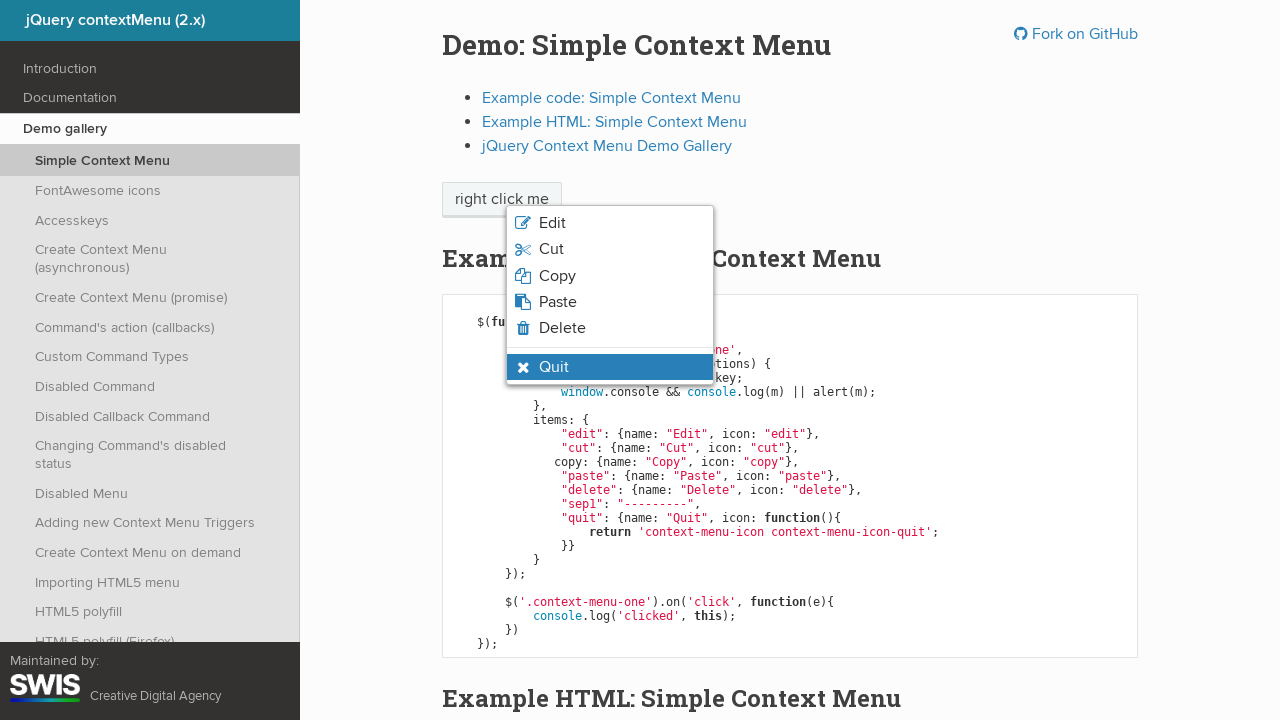

Verified that the menu item is highlighted with context-menu-visible class
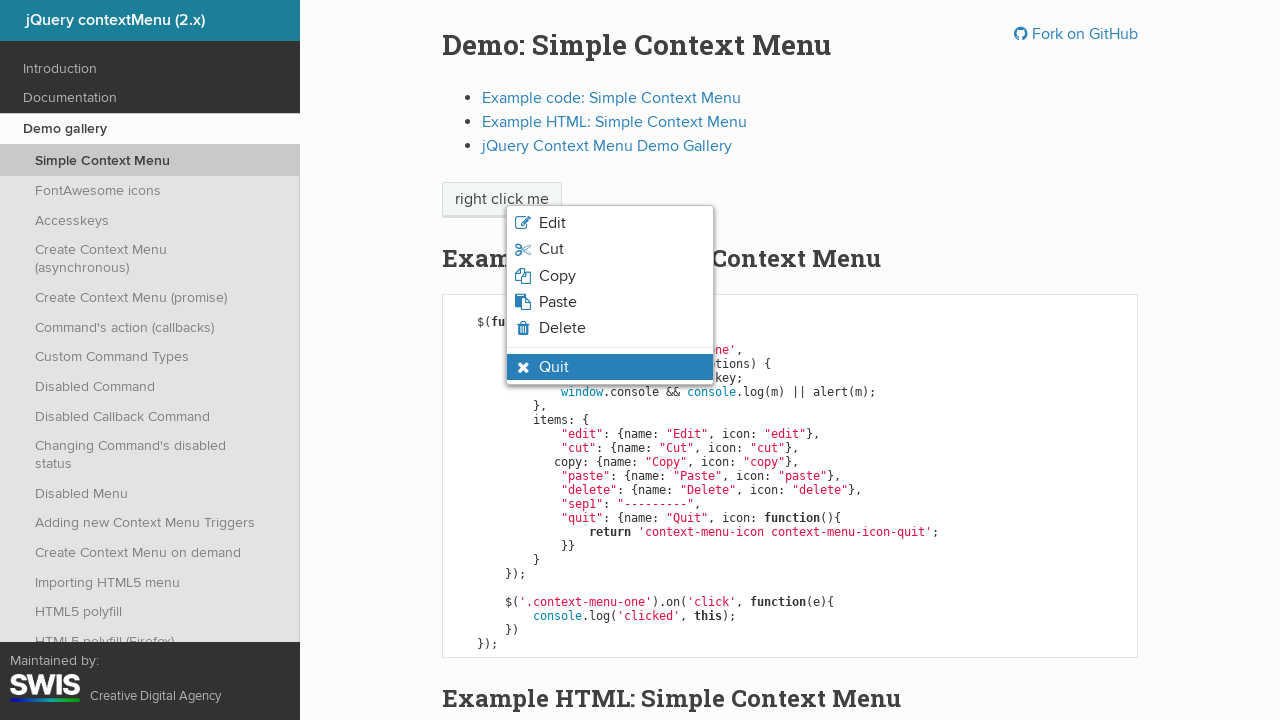

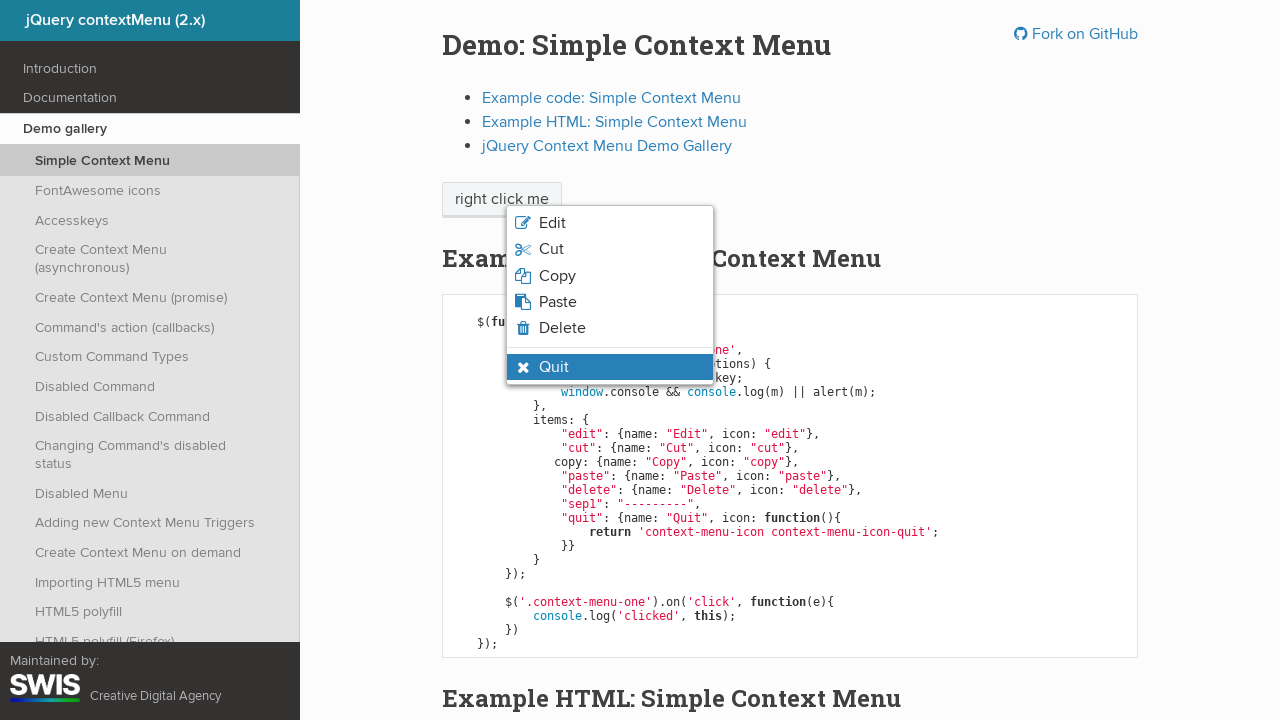